Sets a mobile viewport size and navigates to GitHub's homepage to verify the page loads correctly.

Starting URL: https://www.github.com

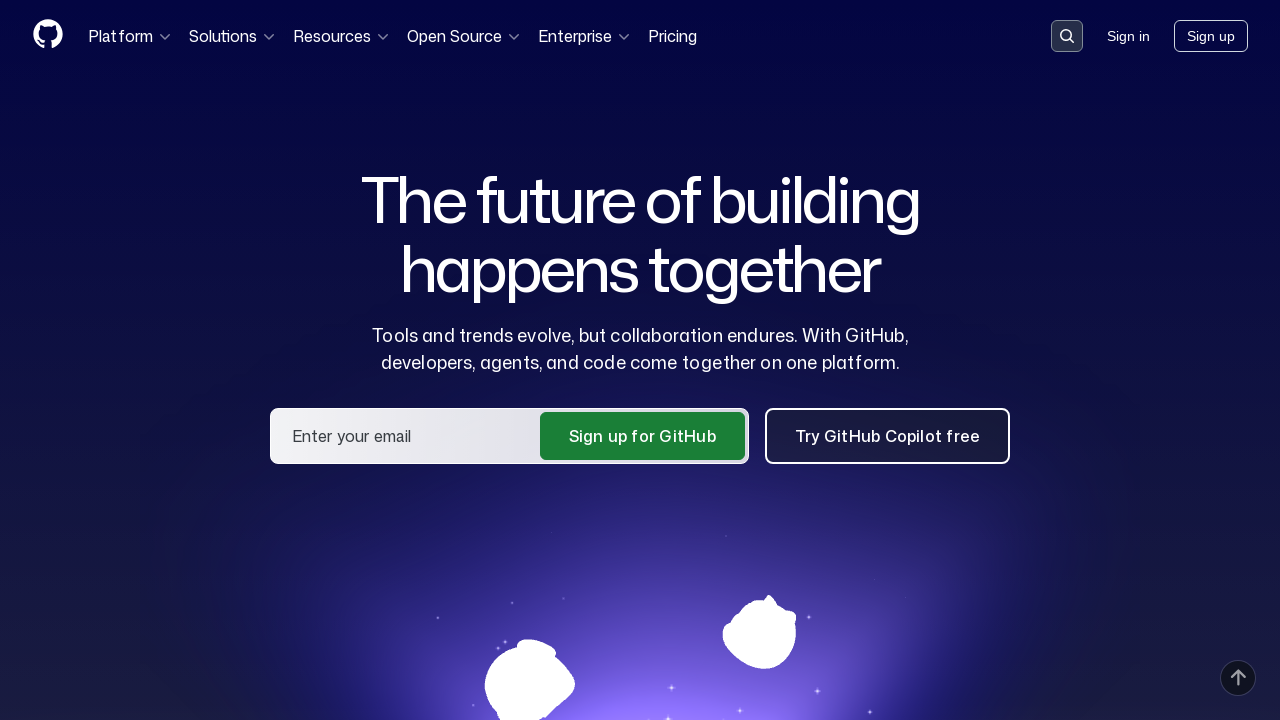

Set mobile viewport size to 240x320
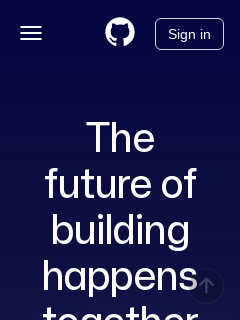

Page loaded with domcontentloaded state
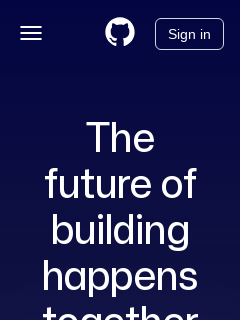

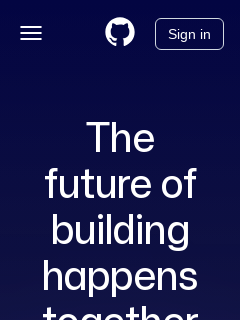